Tests JavaScript alert handling by clicking a button that triggers an alert, accepting the alert, and verifying the result message

Starting URL: https://the-internet.herokuapp.com/javascript_alerts

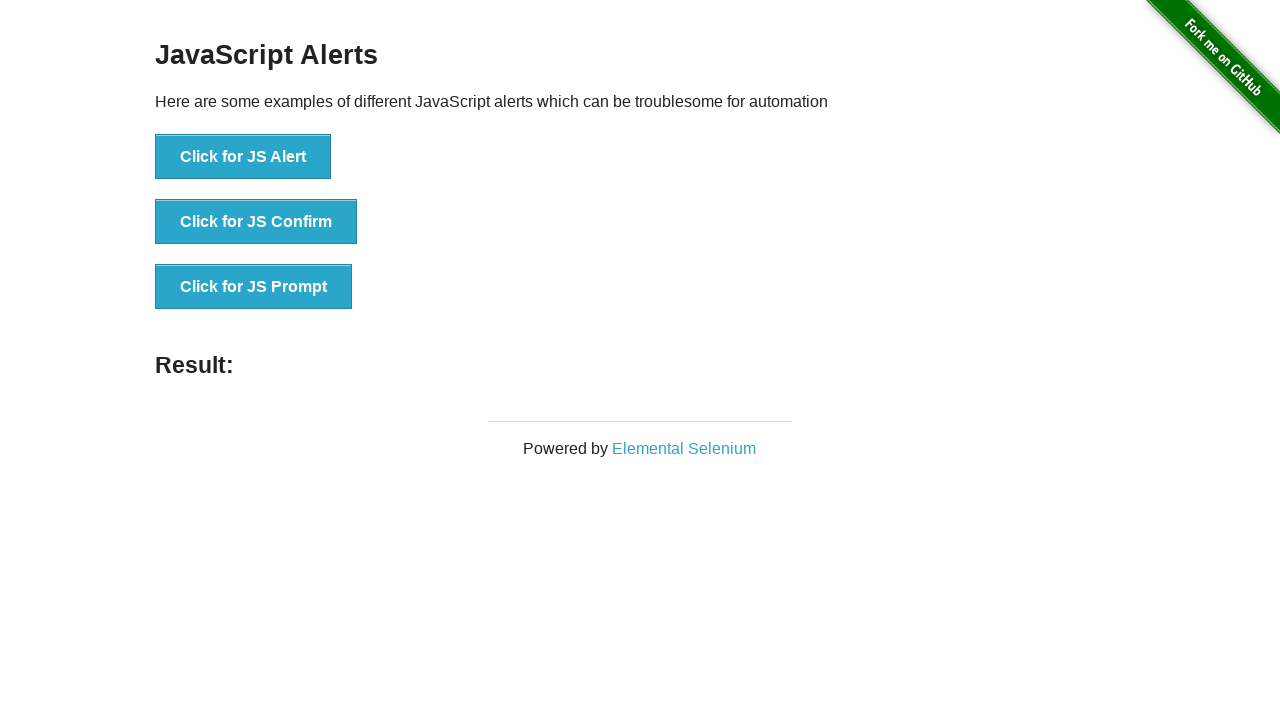

Waited for JS Alert button to be visible
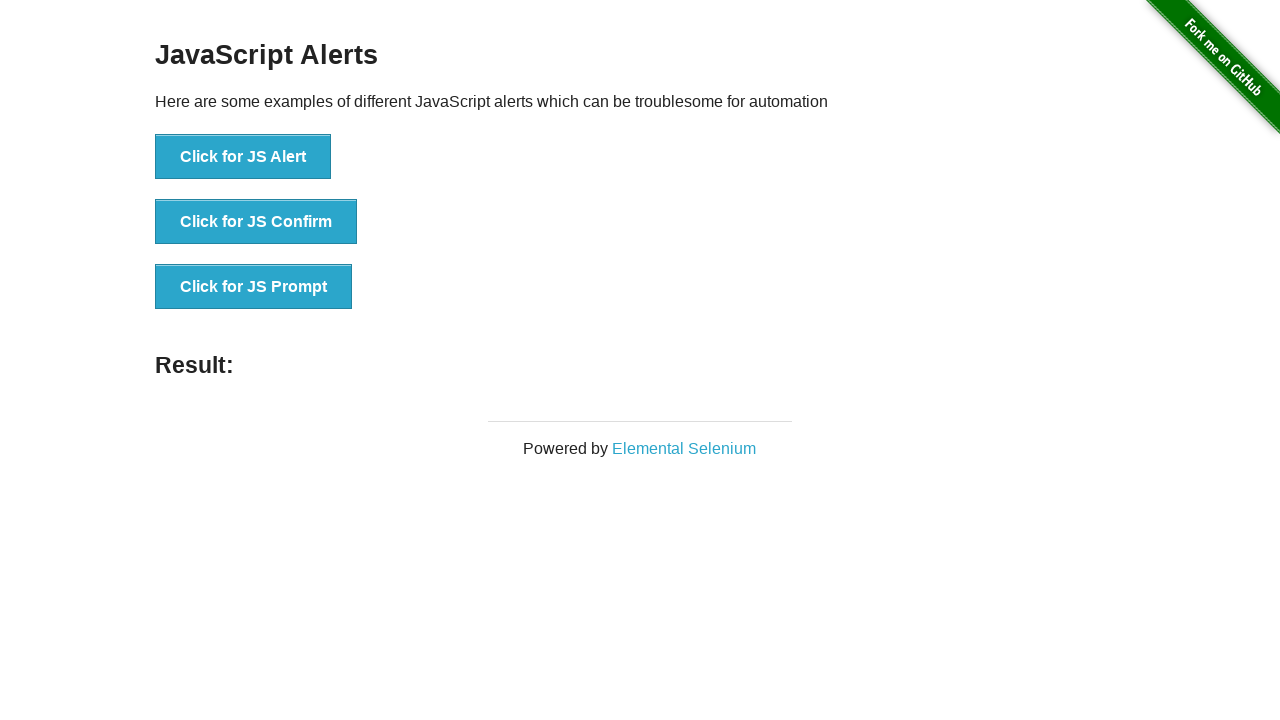

Clicked the JS Alert button at (243, 157) on button[onclick='jsAlert()']
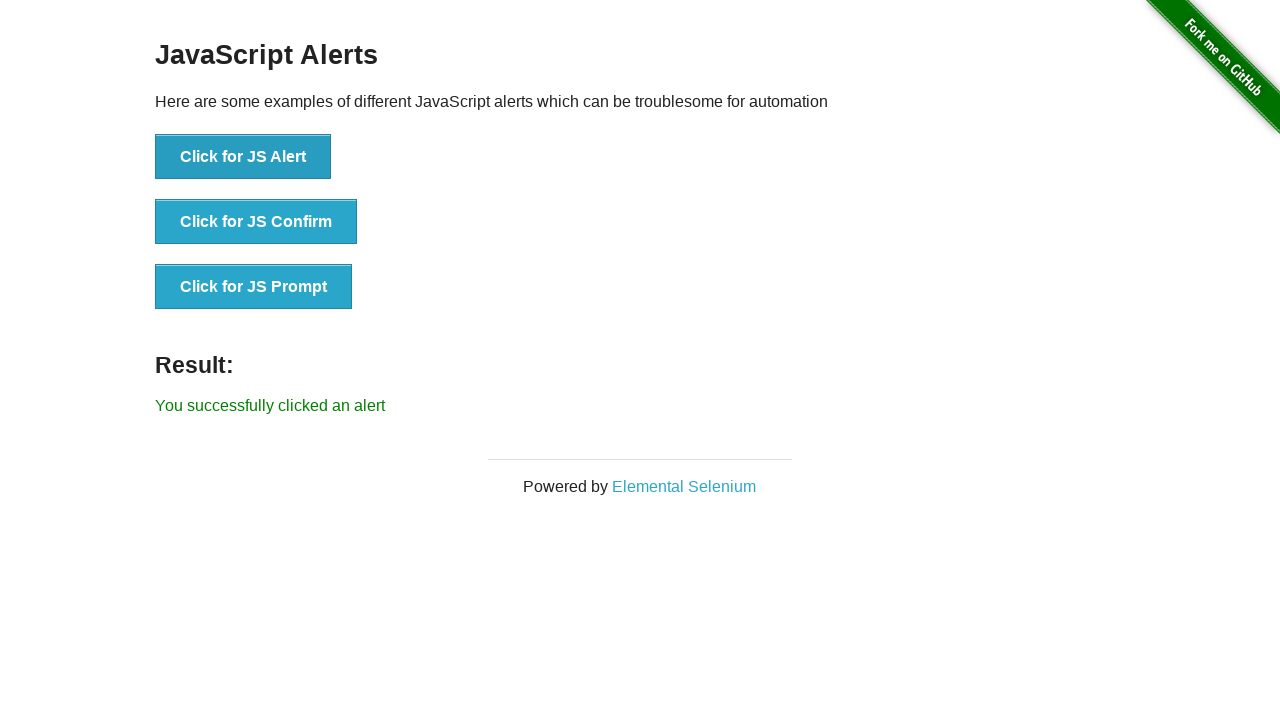

Set up dialog handler to accept alert
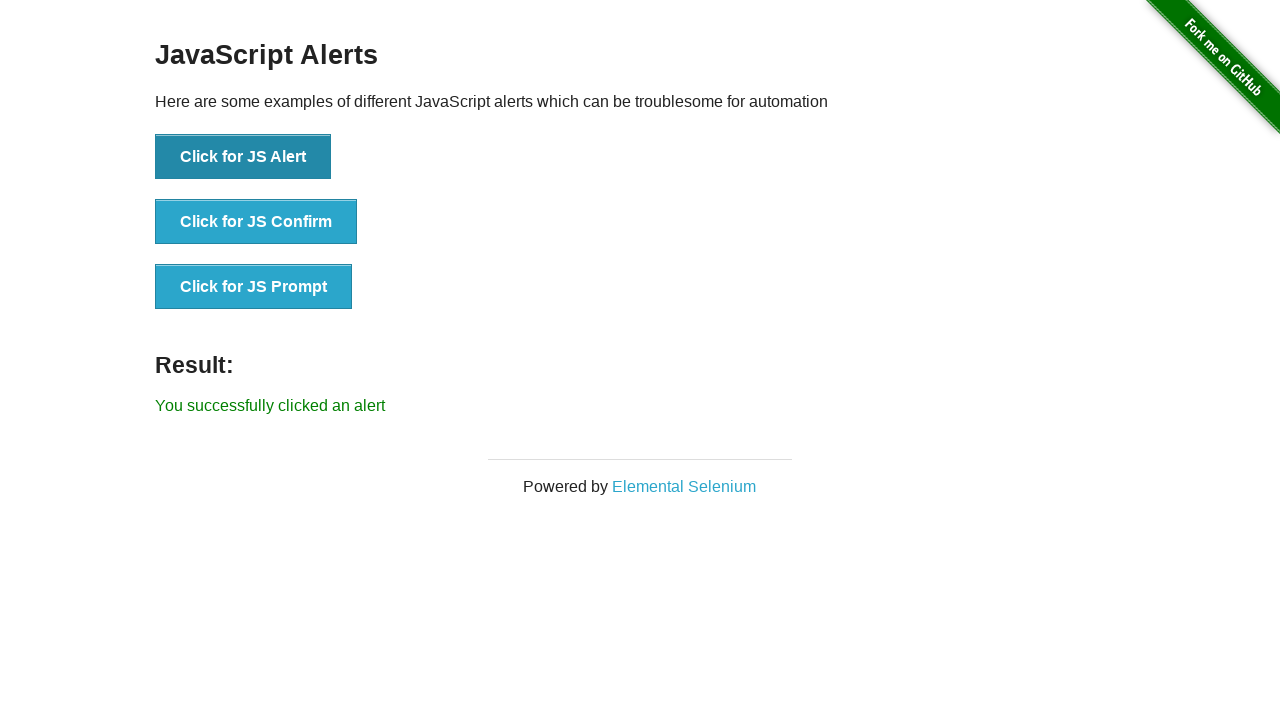

Waited for result message to appear
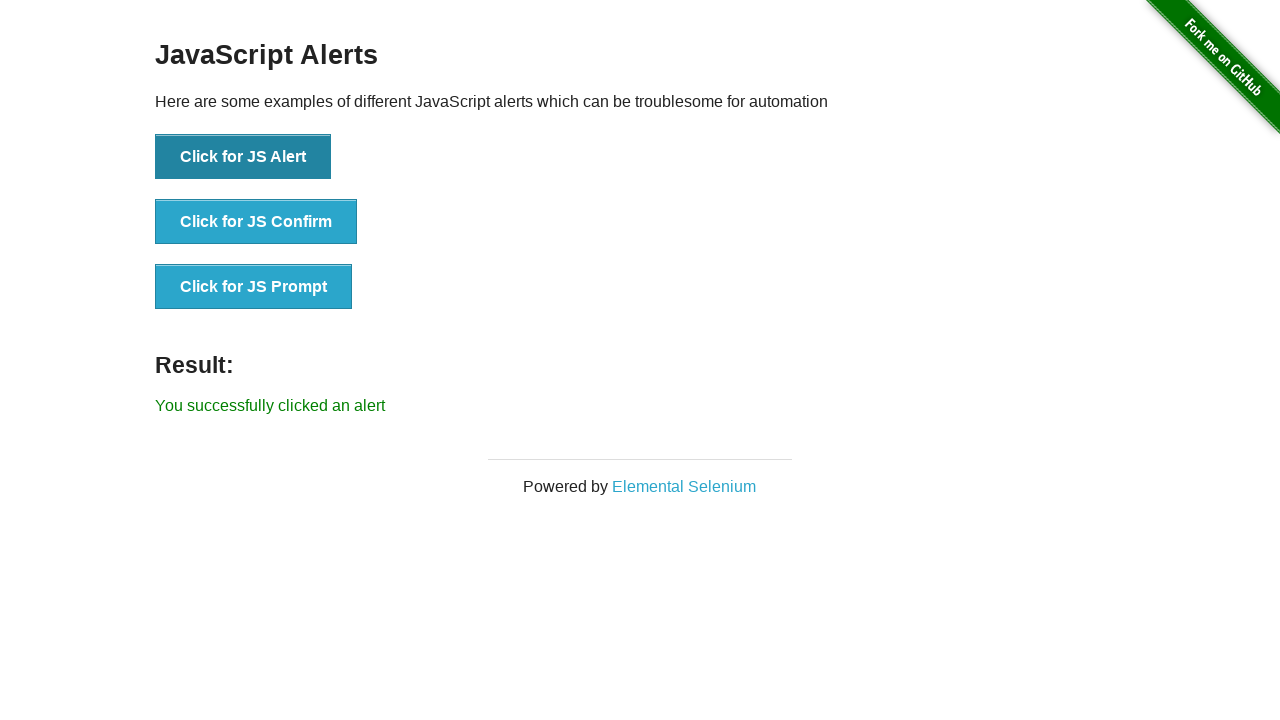

Retrieved result text: 'You successfully clicked an alert'
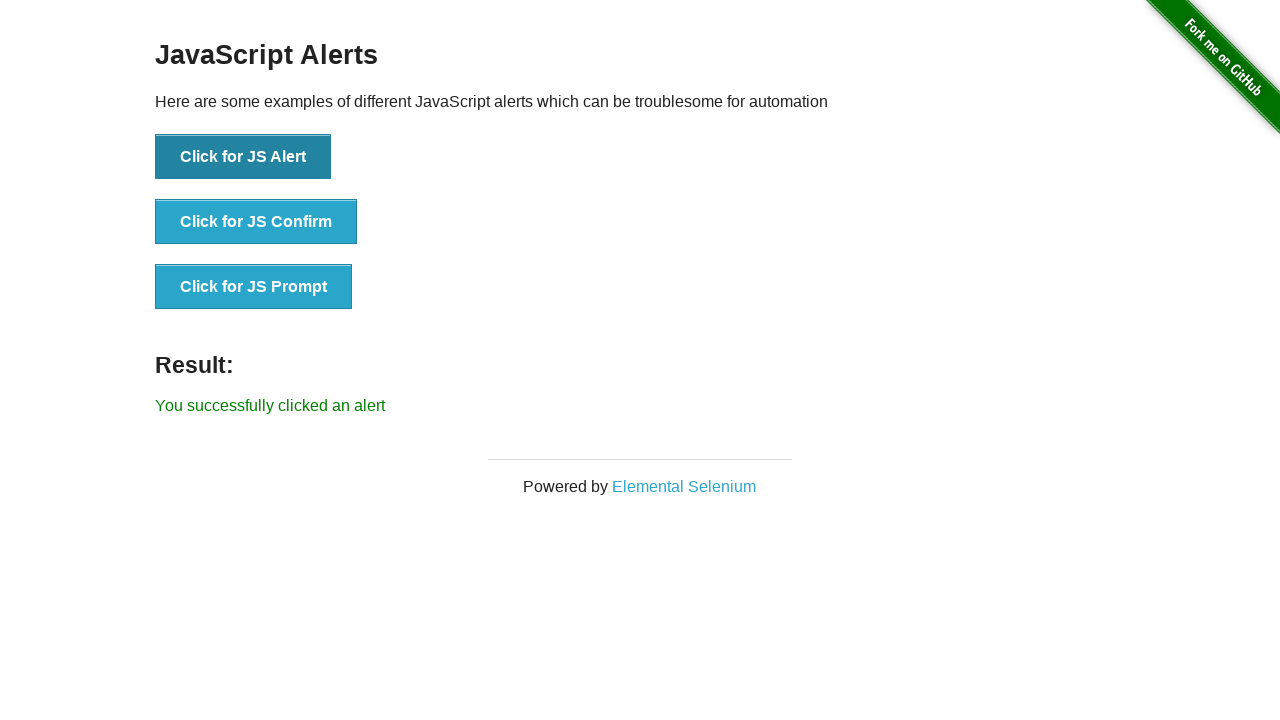

Verified that alert was successfully accepted
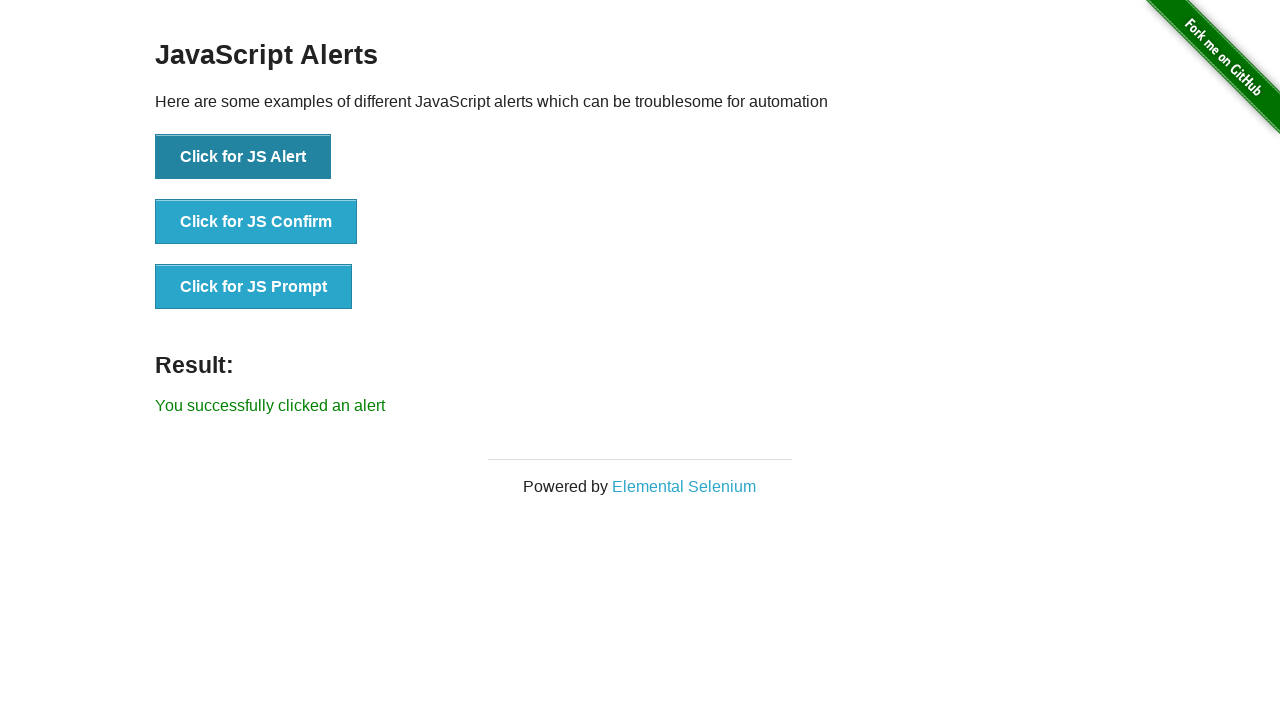

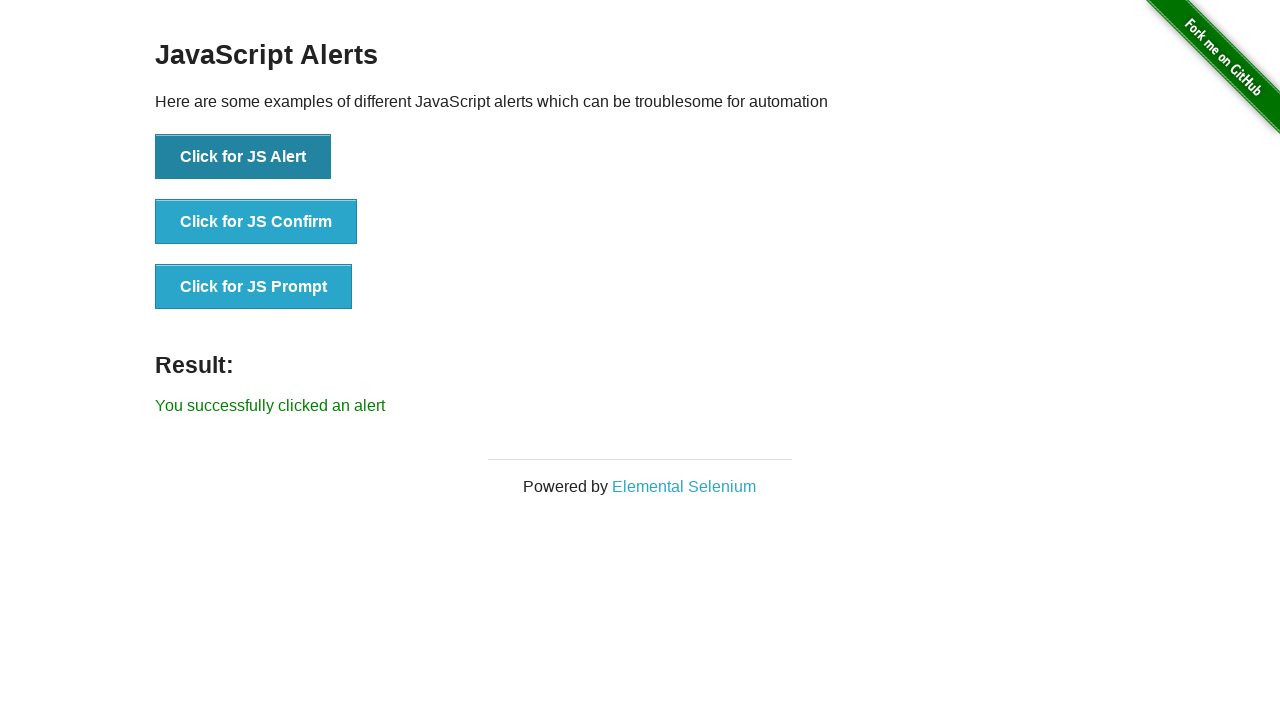